Tests a math-based dropdown selection by reading two numbers from the page, calculating their sum, selecting the result from a dropdown, and submitting the form.

Starting URL: http://suninjuly.github.io/selects1.html

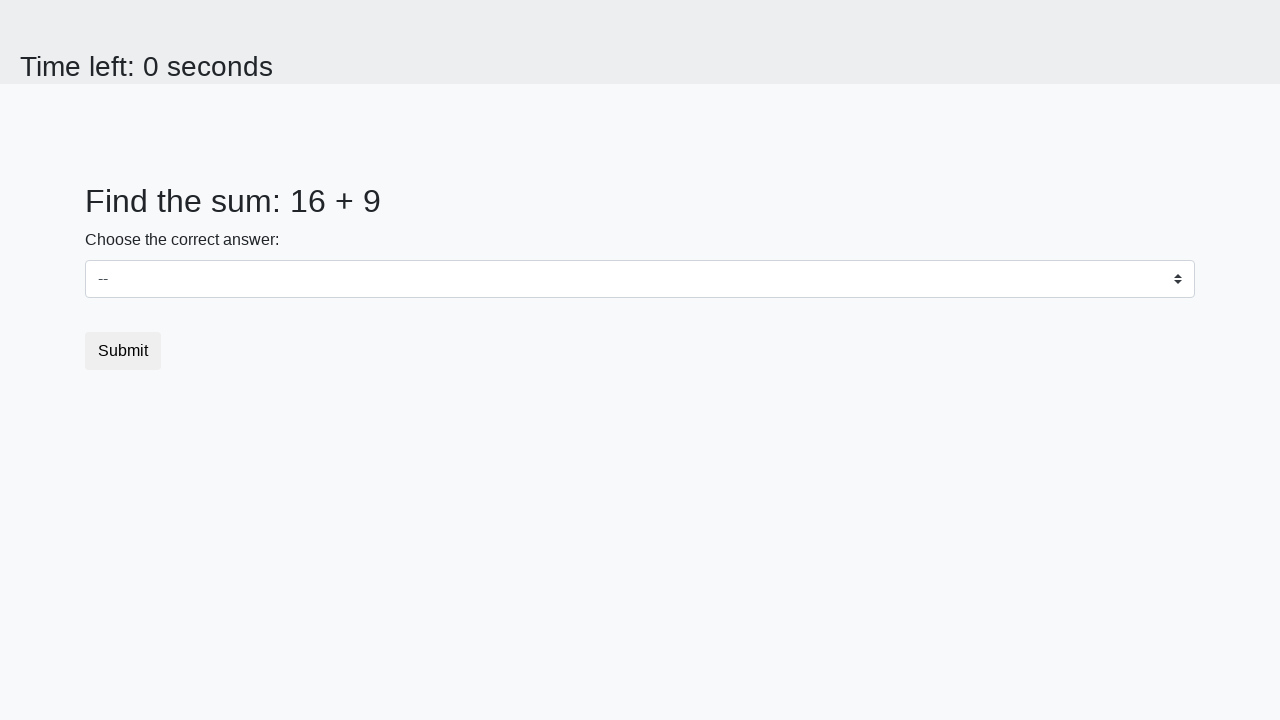

Read first number from #num1 element
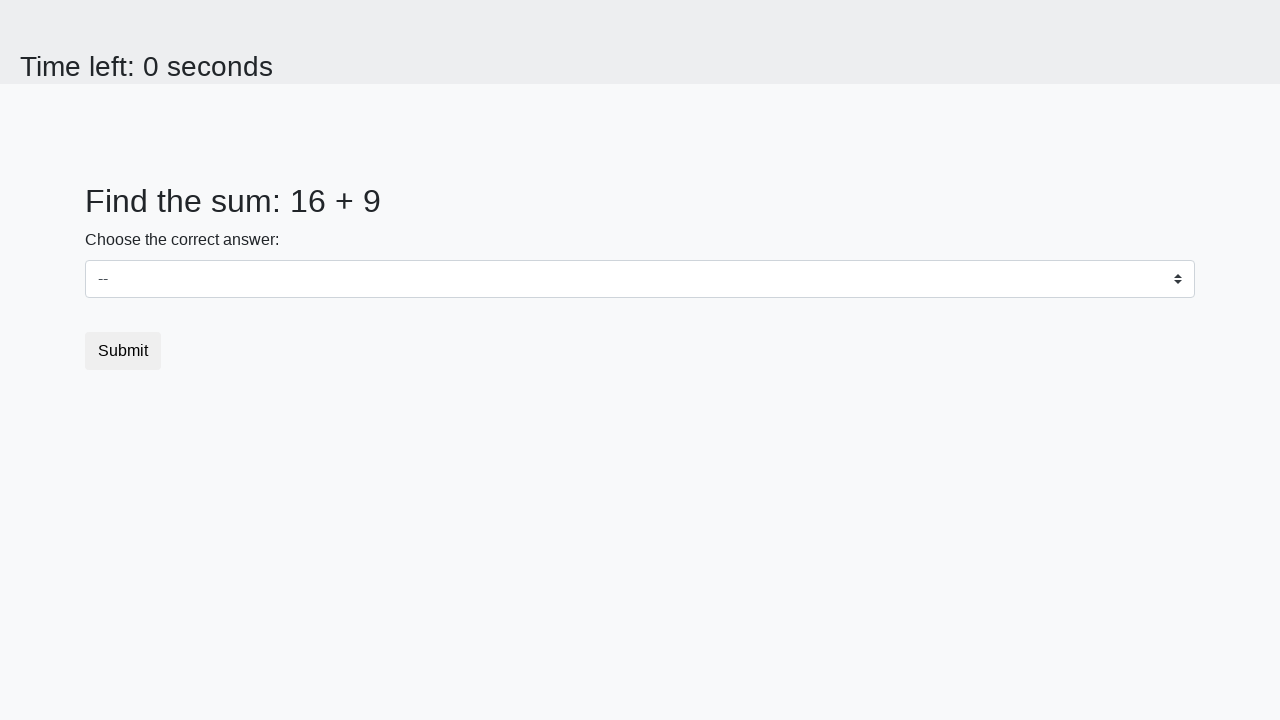

Read second number from #num2 element
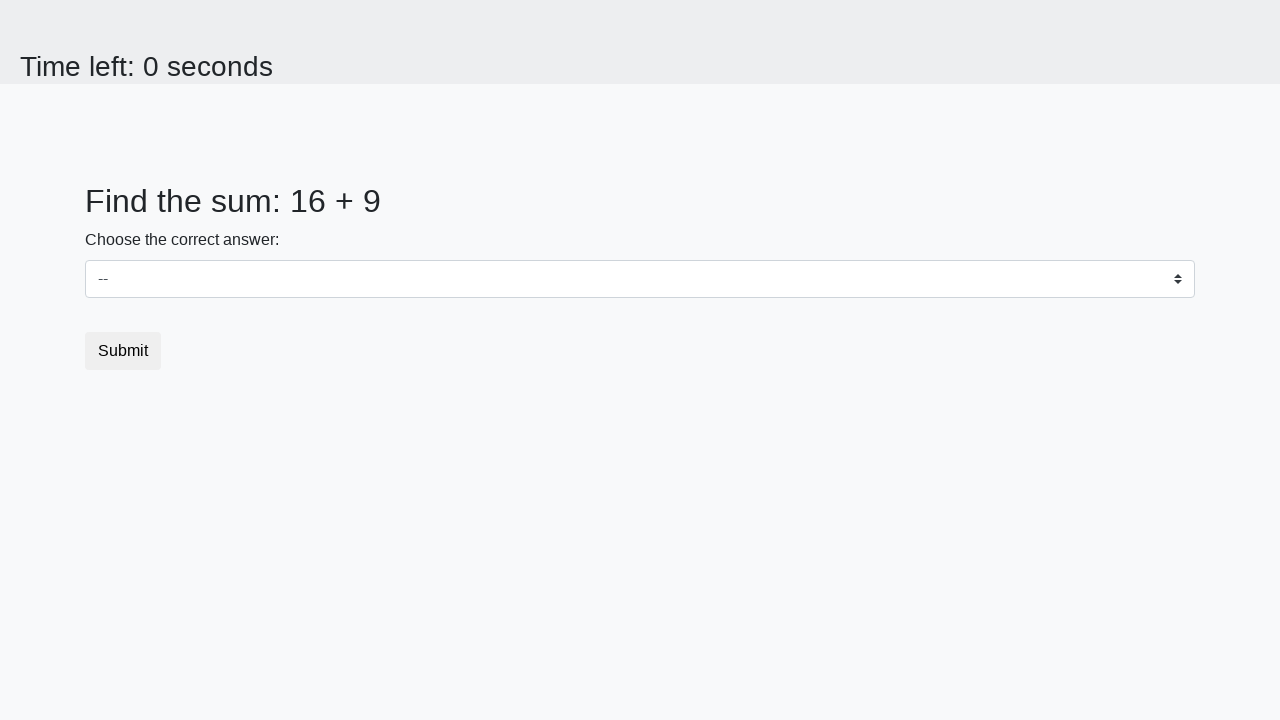

Calculated sum: 16 + 9 = 25
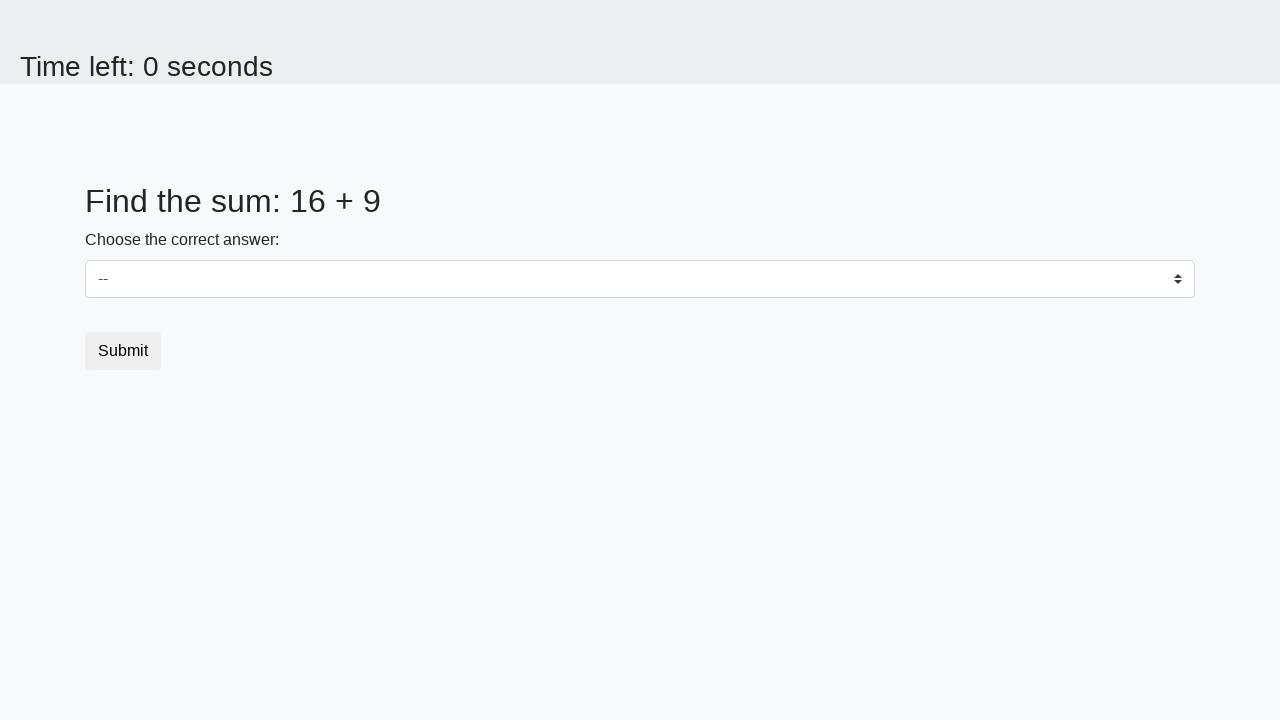

Selected value 25 from dropdown #dropdown on #dropdown
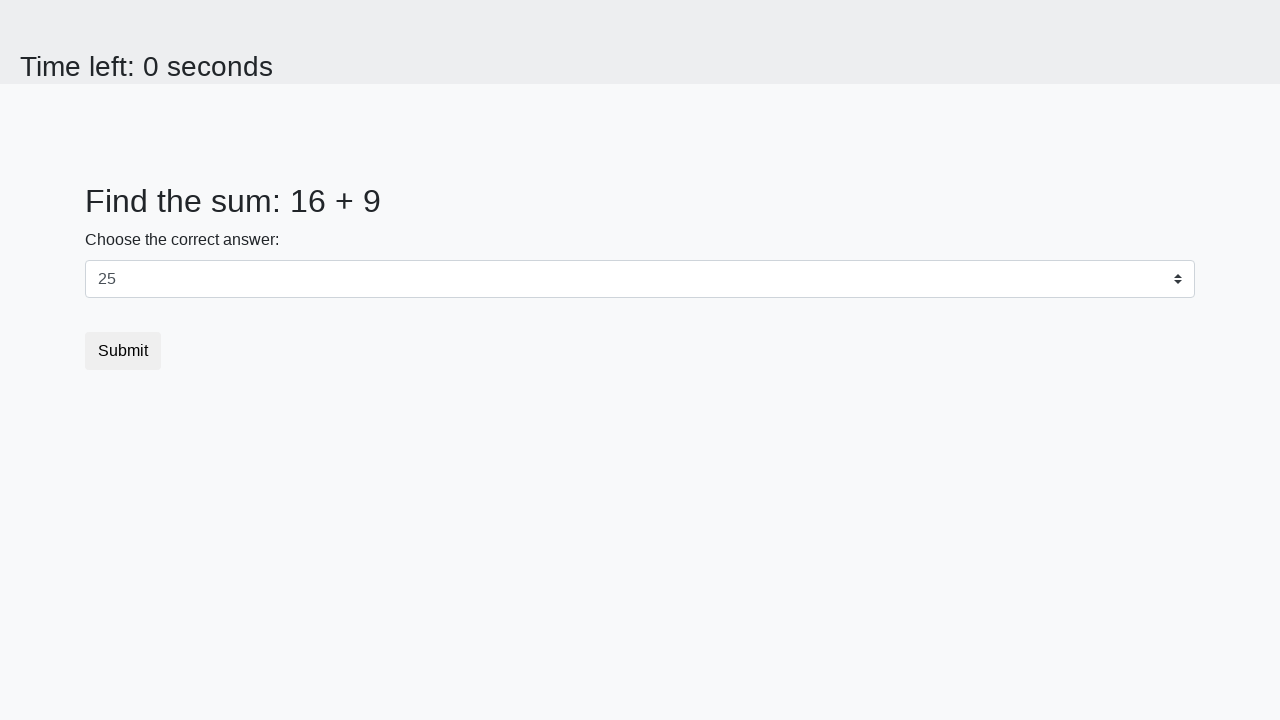

Clicked submit button to complete the form at (123, 351) on button.btn
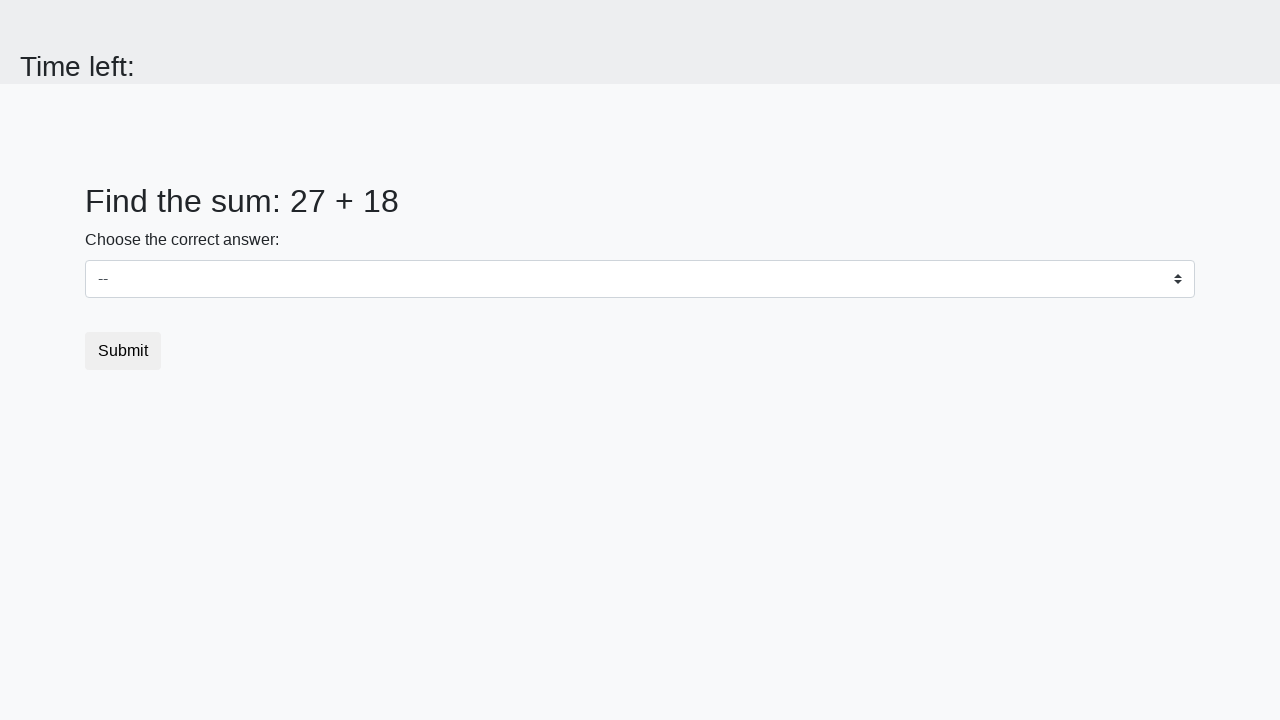

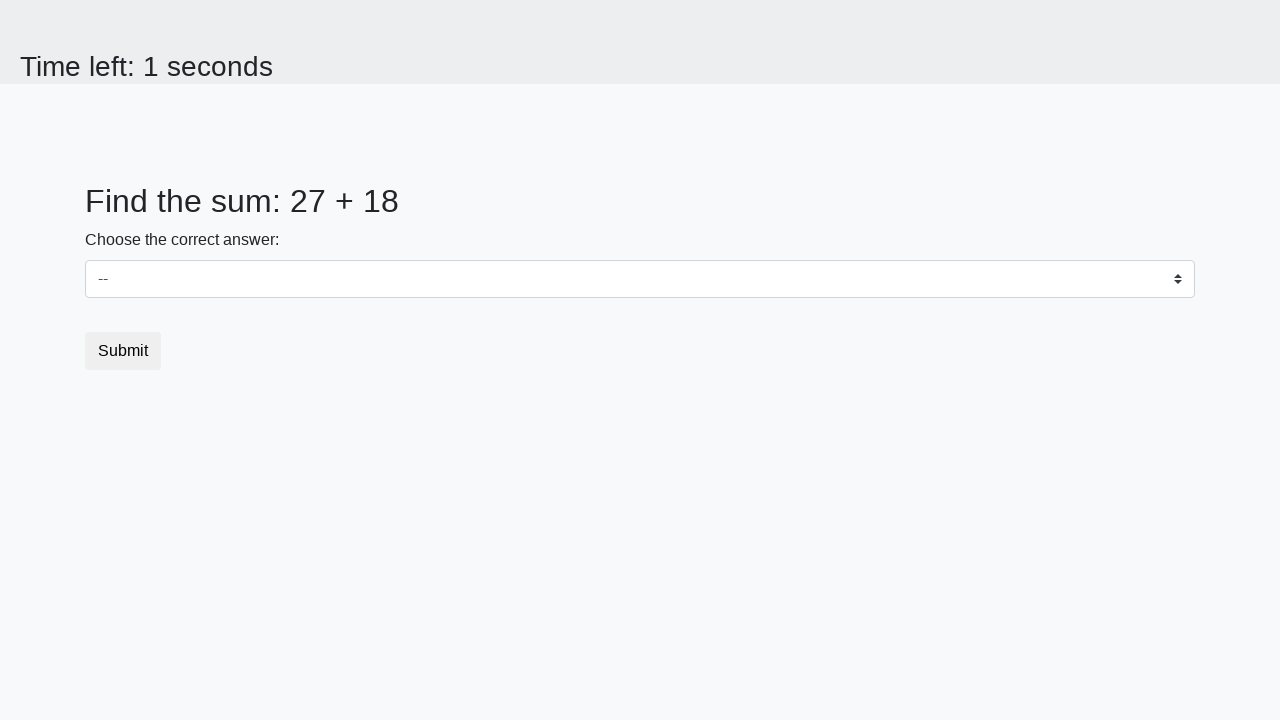